Navigates to a testing blog page, scrolls to an alert button element, and clicks it using JavaScript execution

Starting URL: https://only-testing-blog.blogspot.com/2013/09/test.html

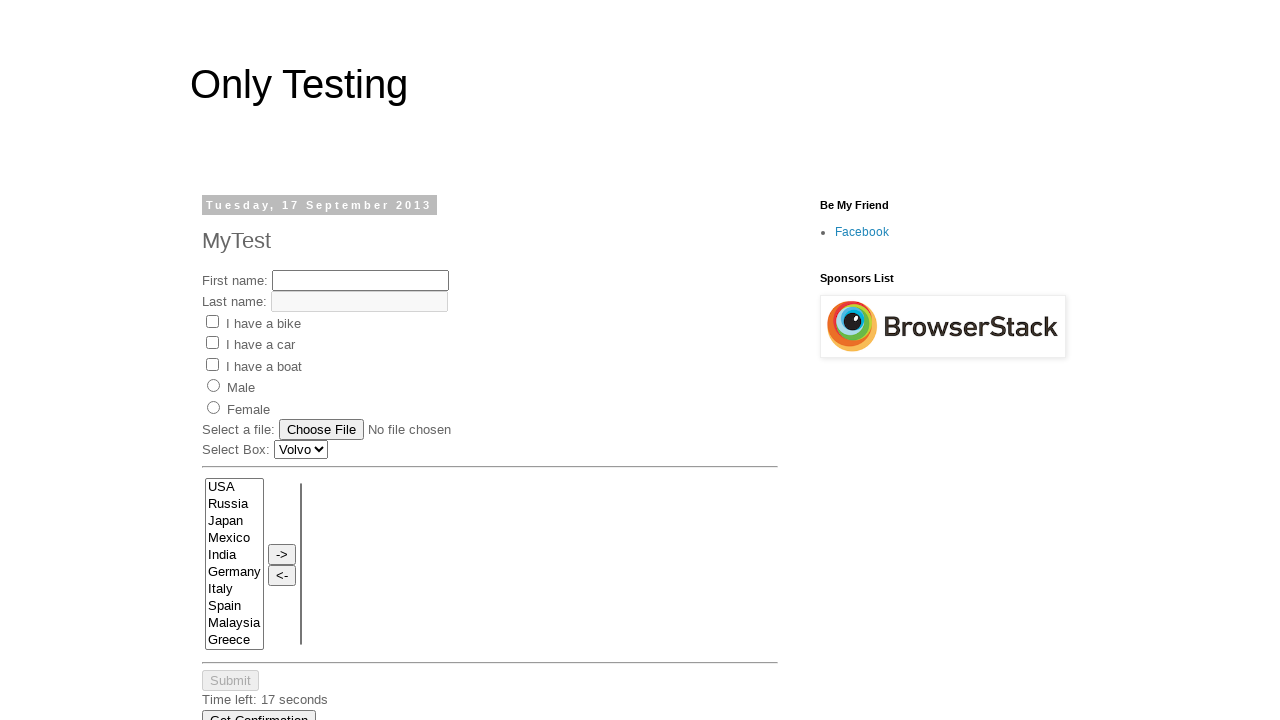

Navigated to testing blog page
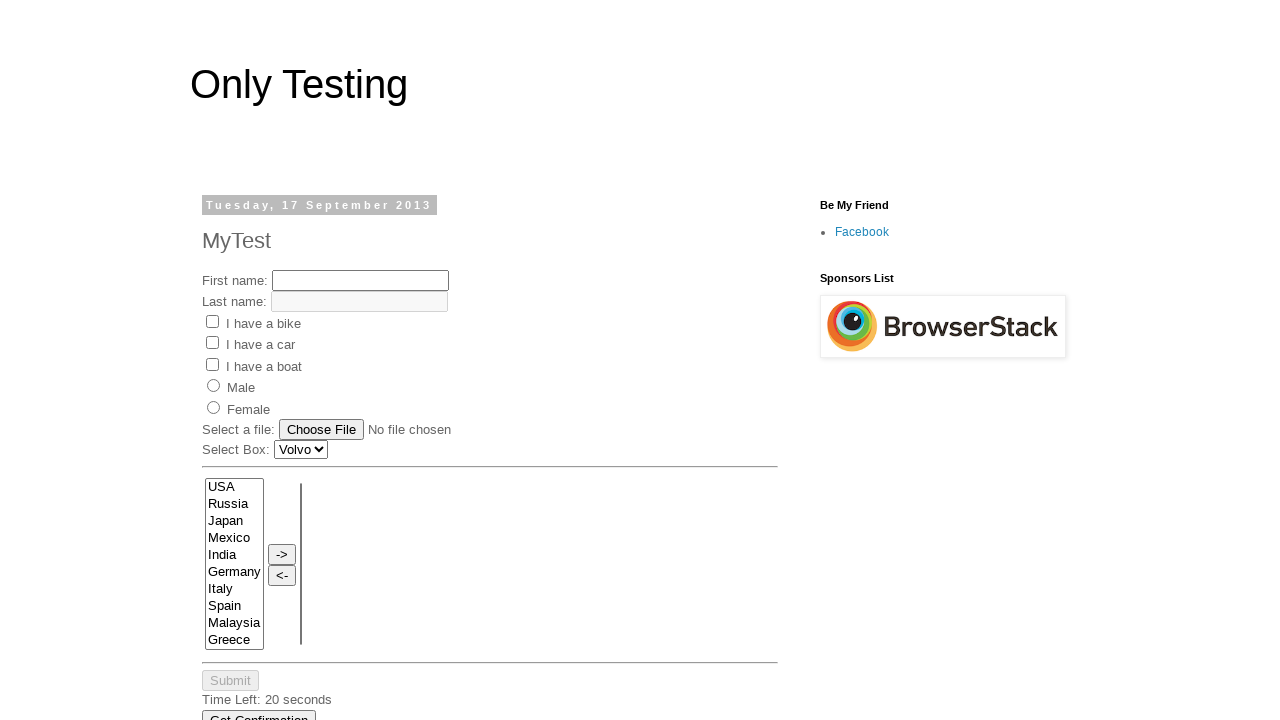

Located alert button element
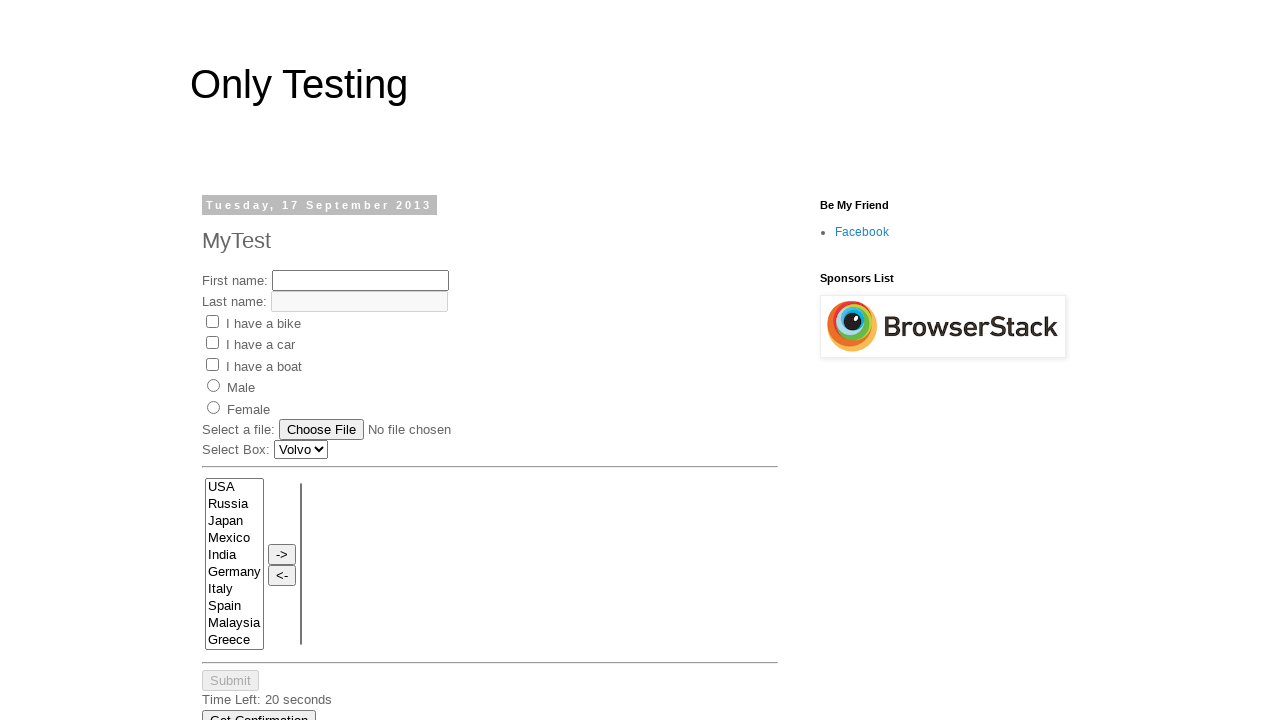

Scrolled alert button into view
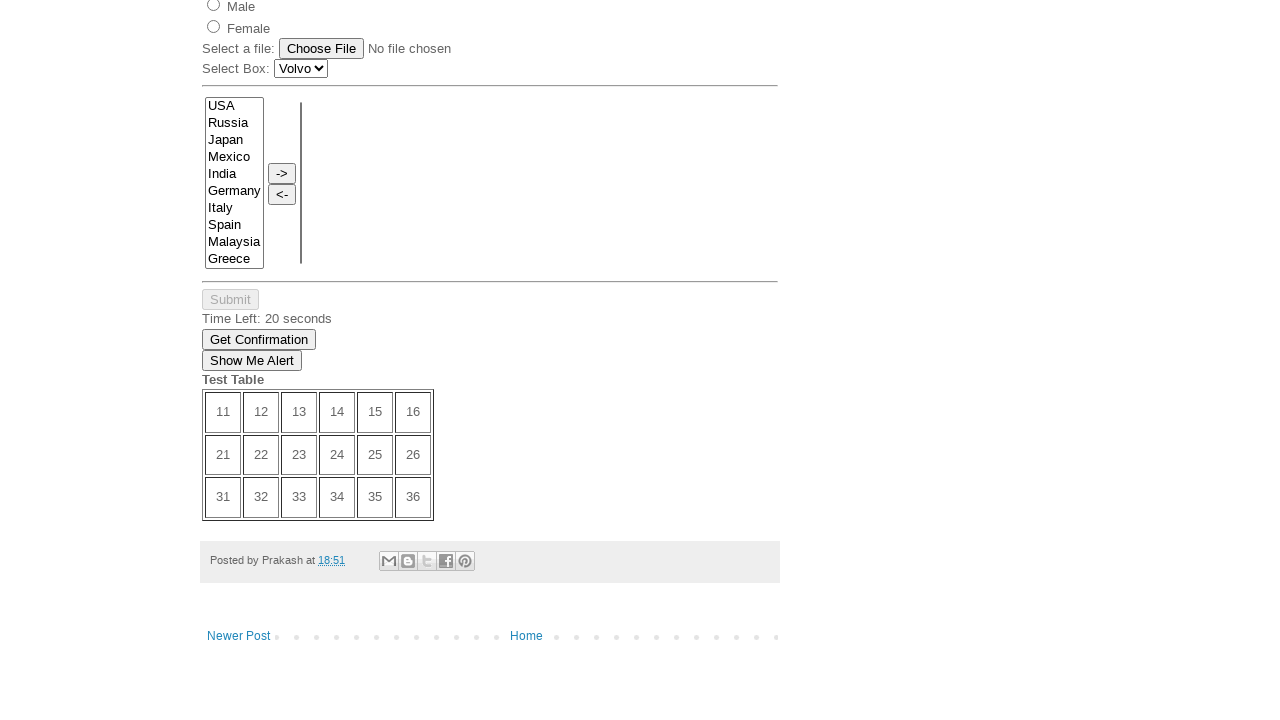

Clicked alert button at (252, 360) on xpath=//input[@value='Show Me Alert']
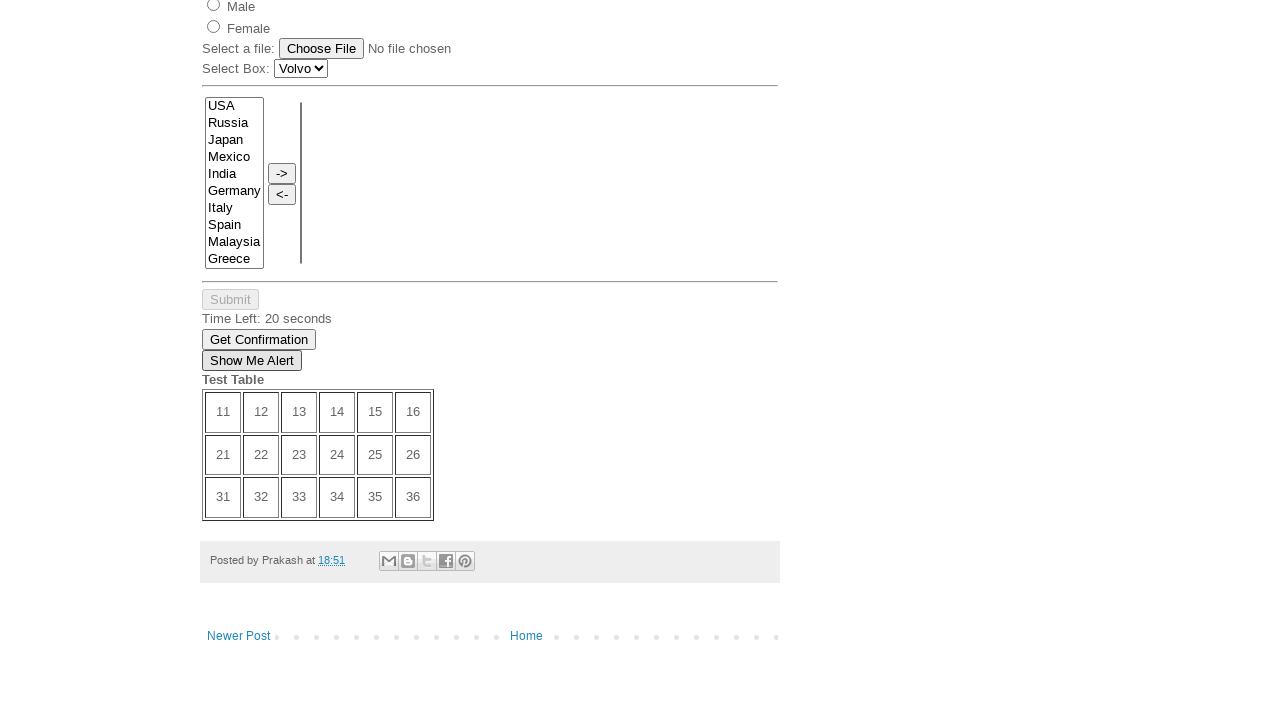

Set up dialog handler to accept alert
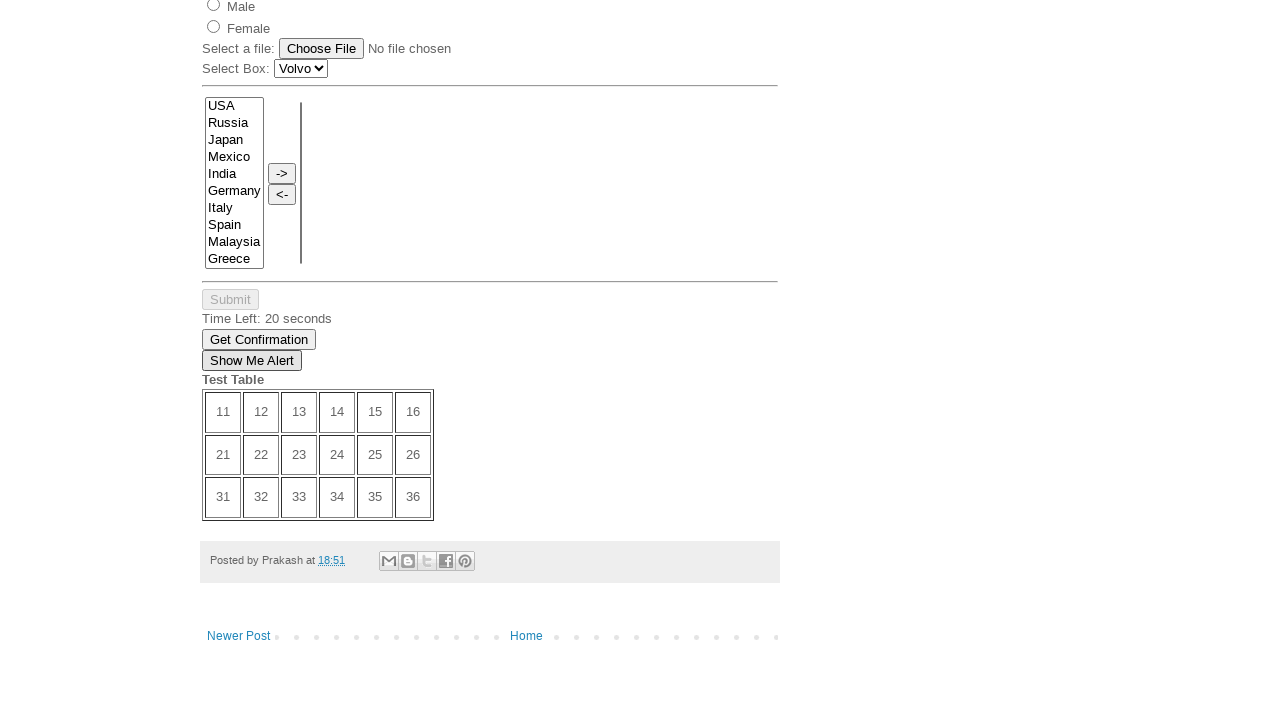

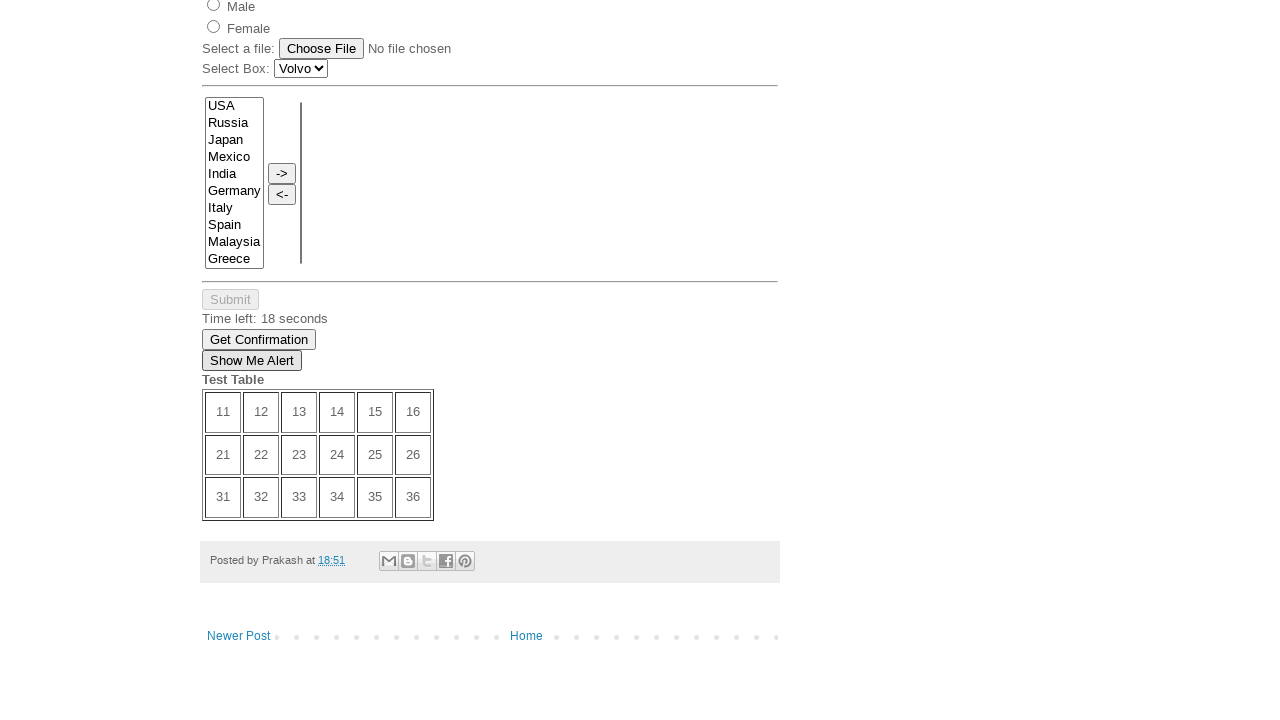